Tests dropdown selection functionality by selecting options using different methods - by index, by value, and by visible text

Starting URL: https://rahulshettyacademy.com/AutomationPractice/

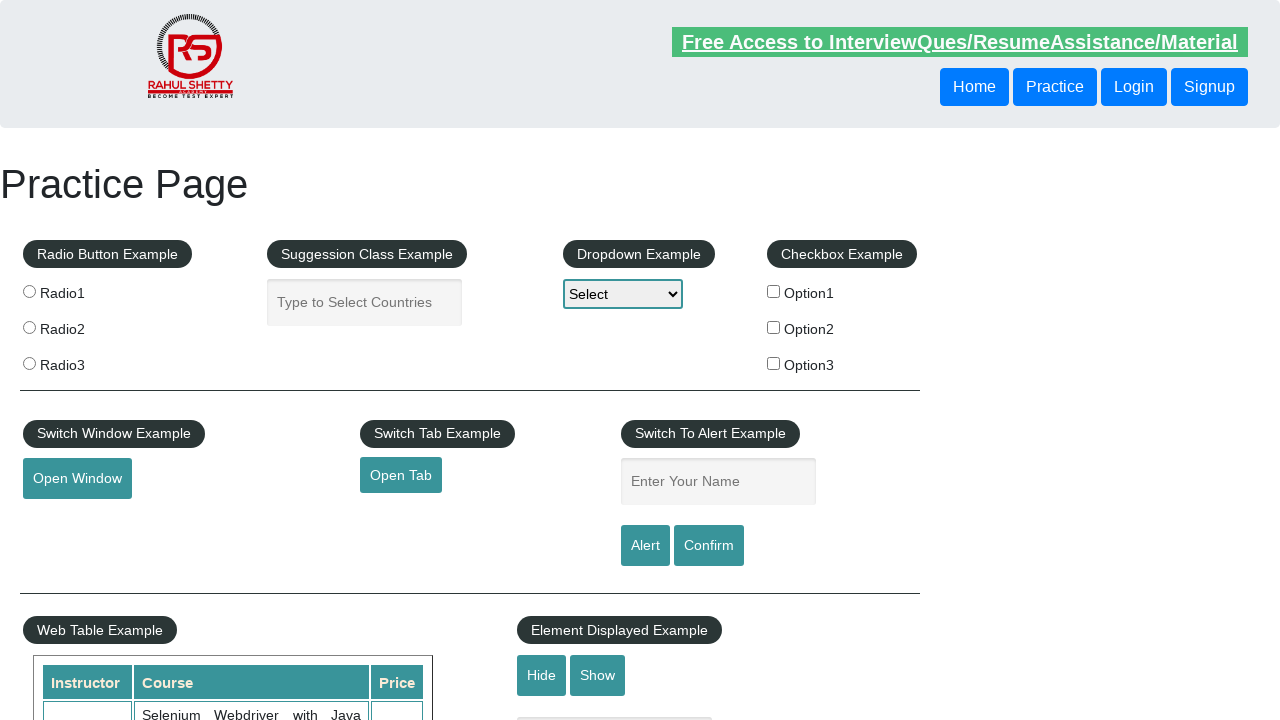

Selected dropdown option by index 1 (Option1) on #dropdown-class-example
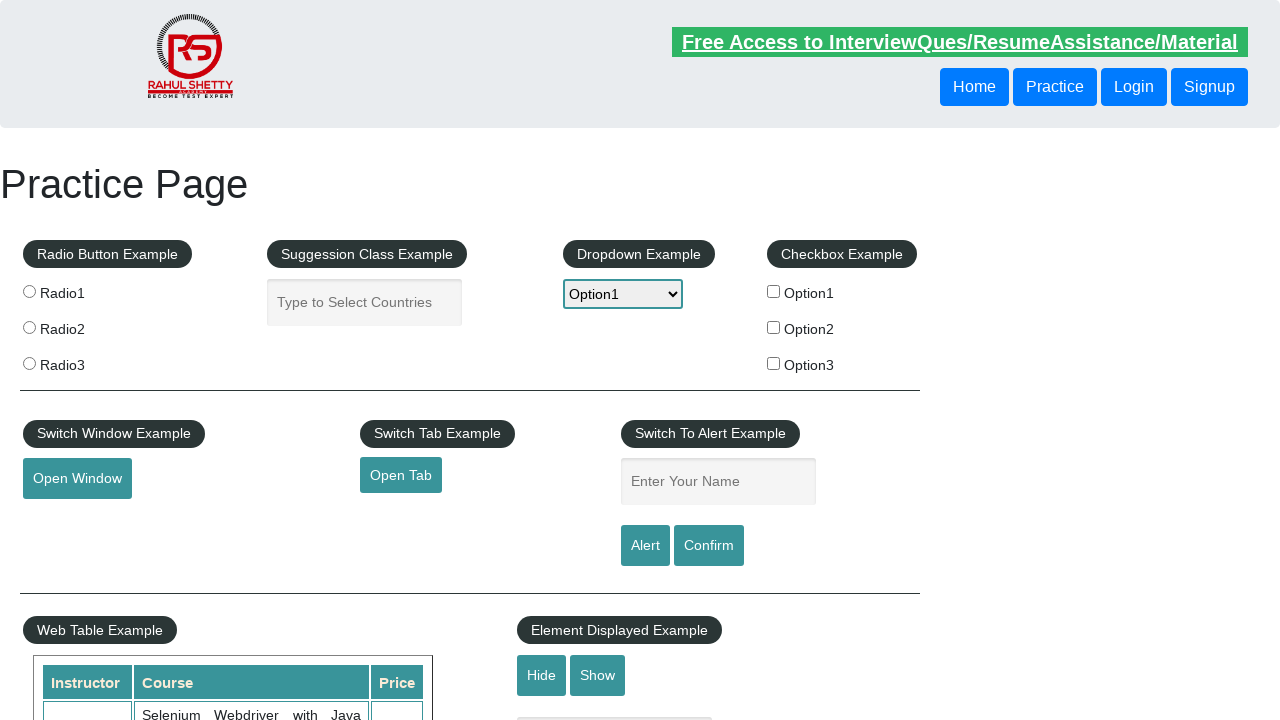

Selected dropdown option by value 'option3' (Option3) on #dropdown-class-example
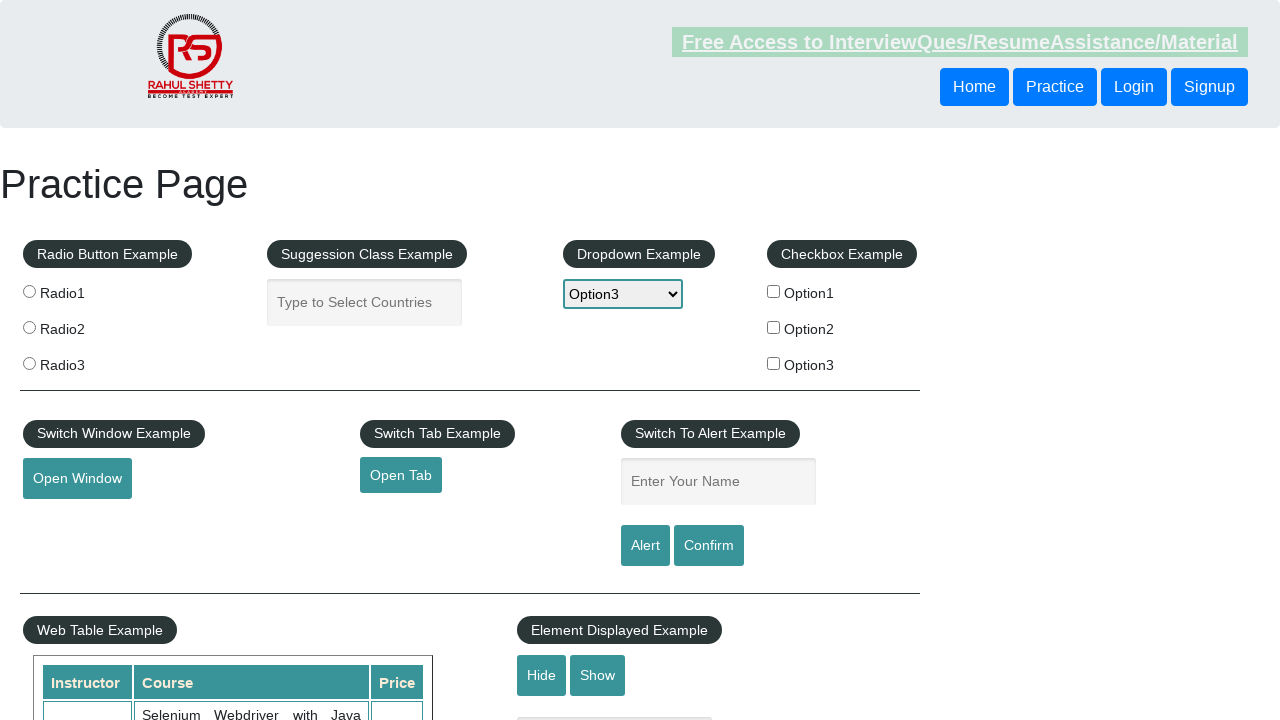

Selected dropdown option by visible text 'Option2' on #dropdown-class-example
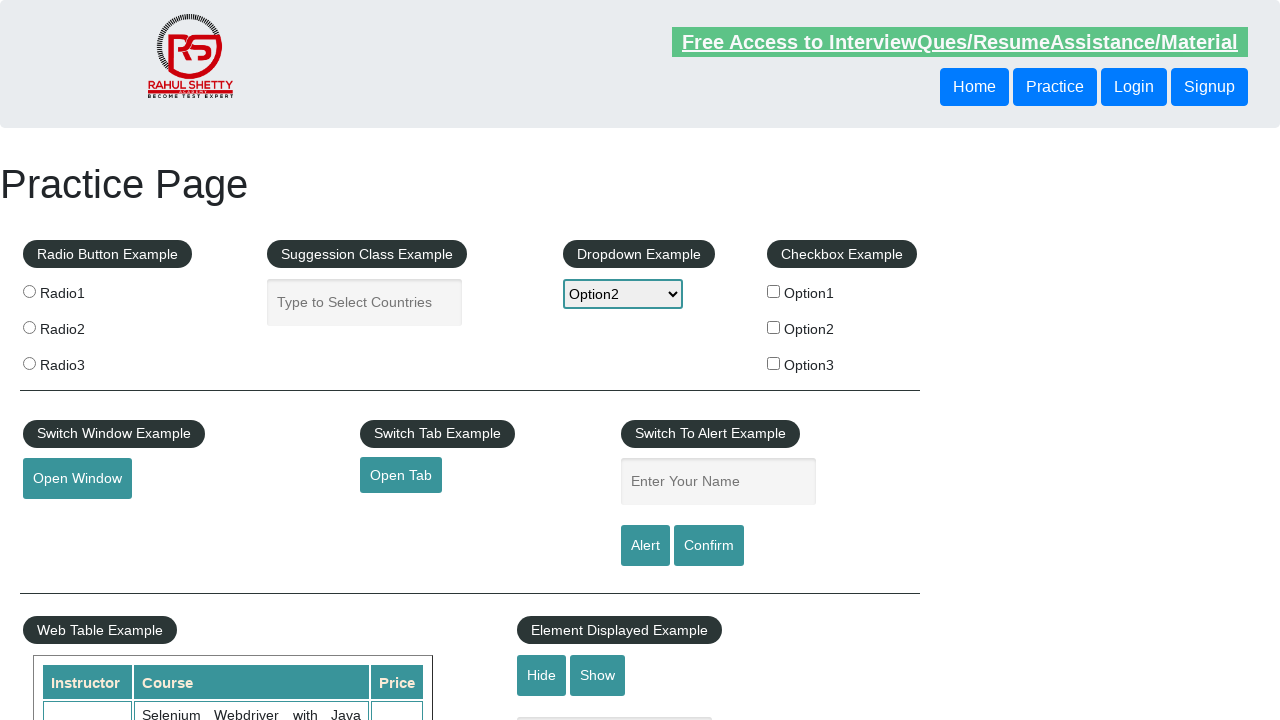

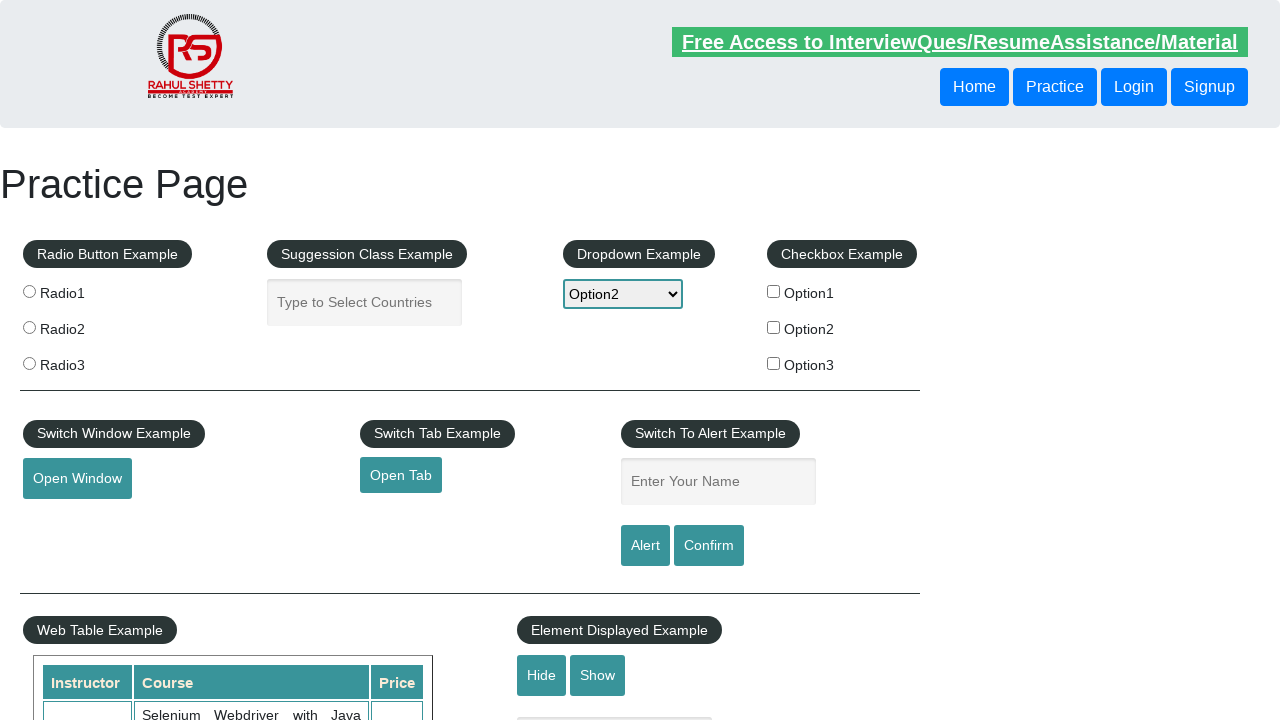